Tests static dropdown selection functionality by selecting options using different methods (by index, by value, by visible text) and verifying the selections on a practice website.

Starting URL: https://rahulshettyacademy.com/dropdownsPractise/

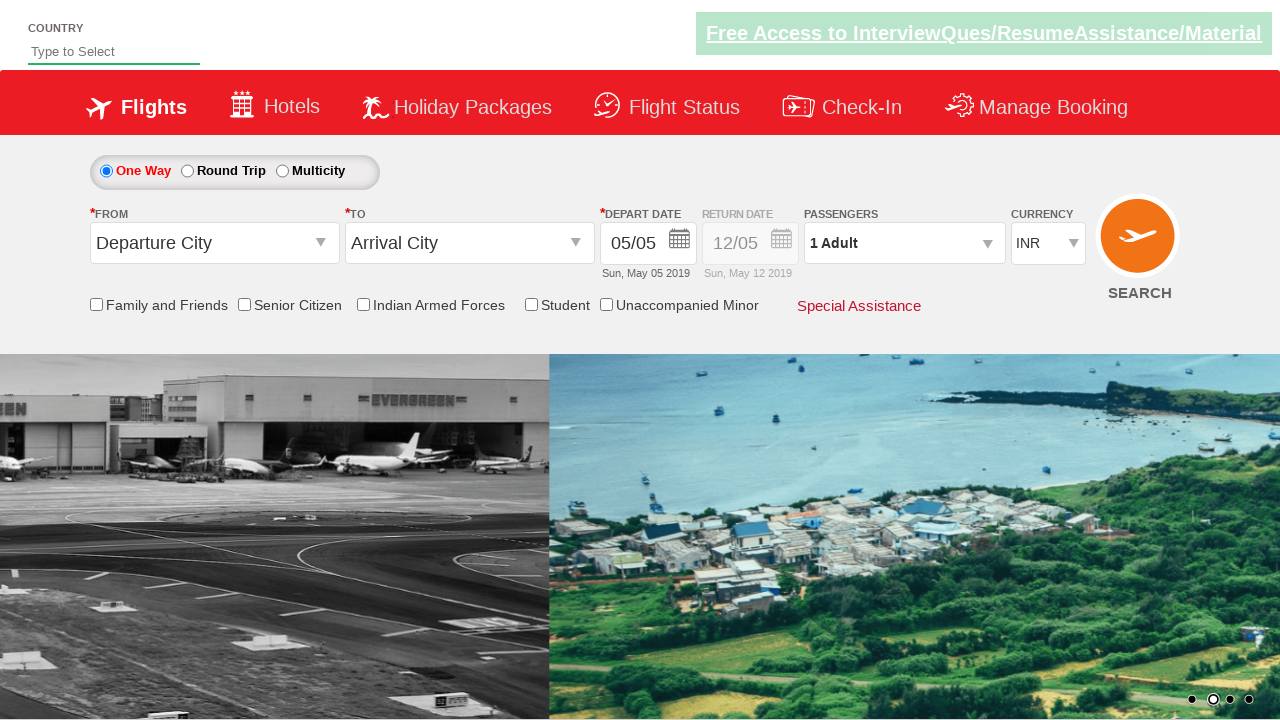

Selected dropdown option by index 3 (USD) on #ctl00_mainContent_DropDownListCurrency
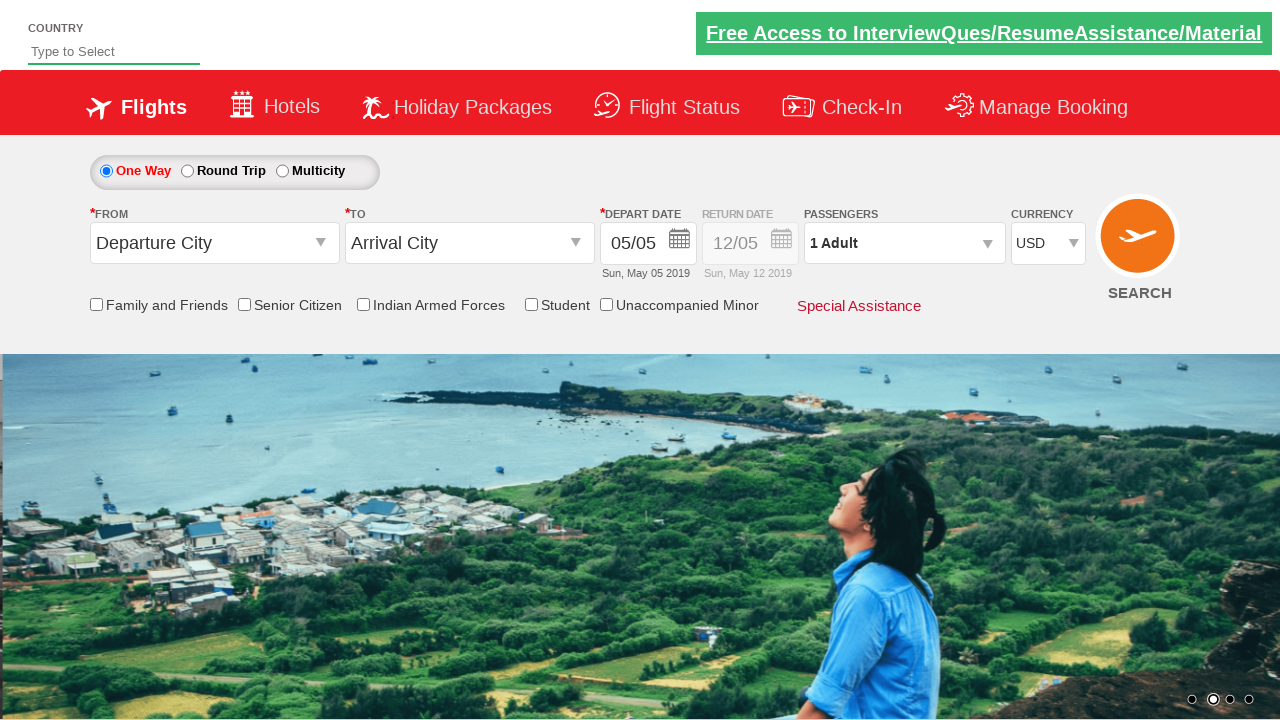

Retrieved selected dropdown value
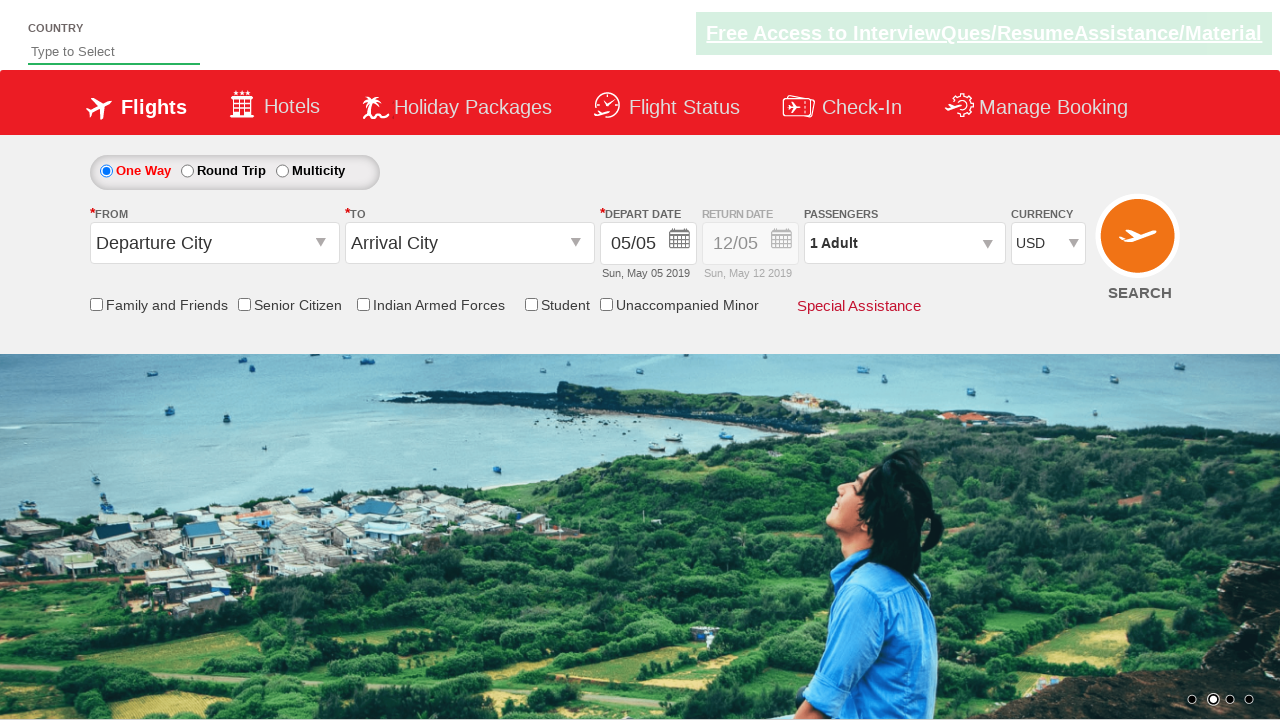

Verified that USD option is selected
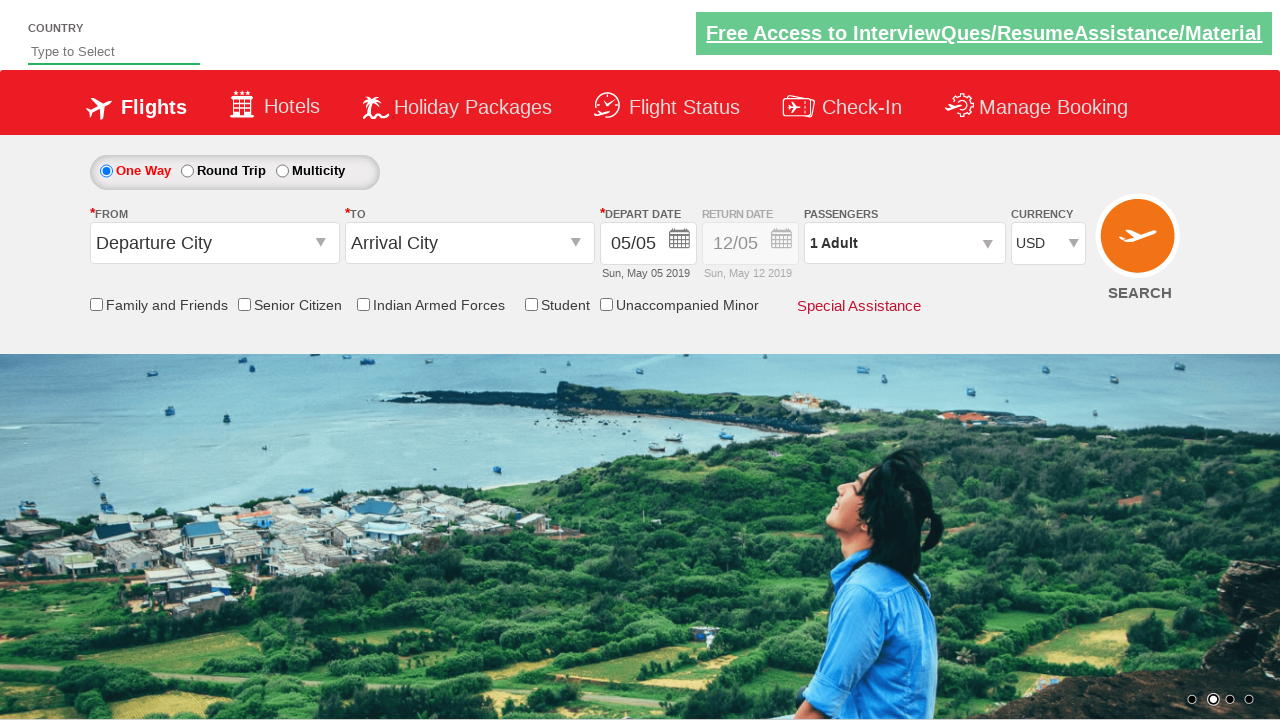

Selected dropdown option by value 'AED' on #ctl00_mainContent_DropDownListCurrency
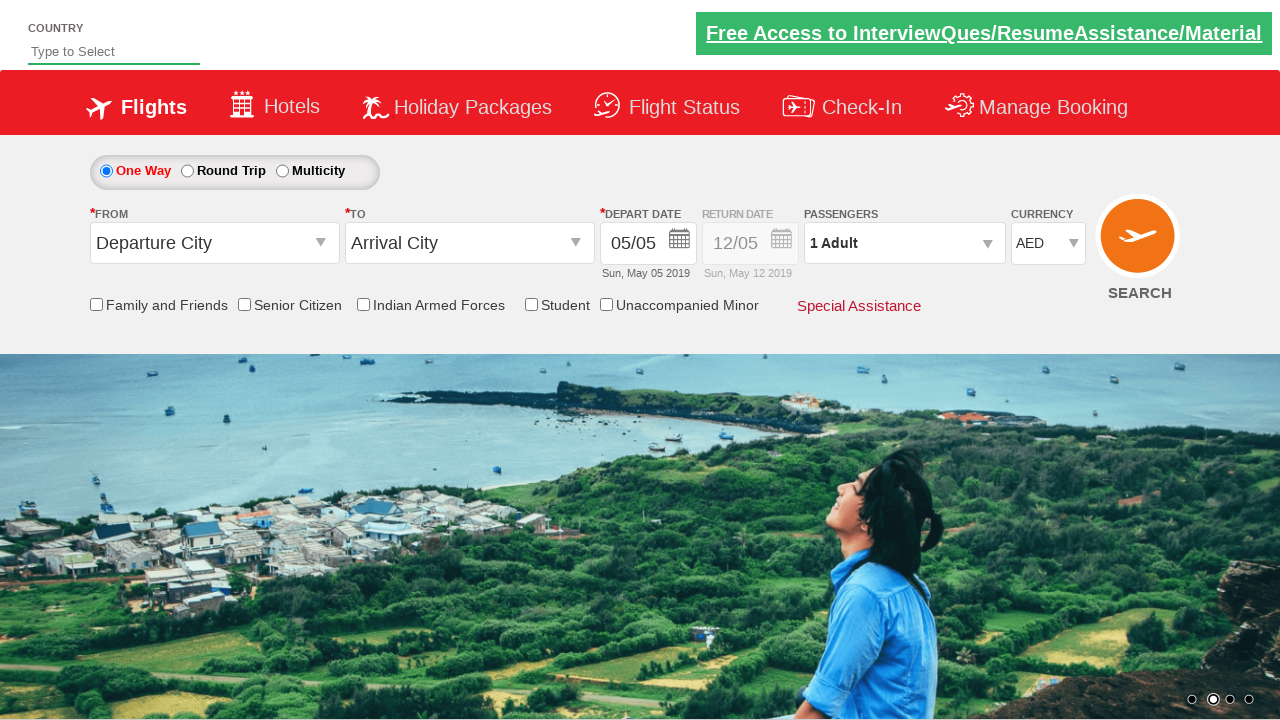

Retrieved selected dropdown text for AED verification
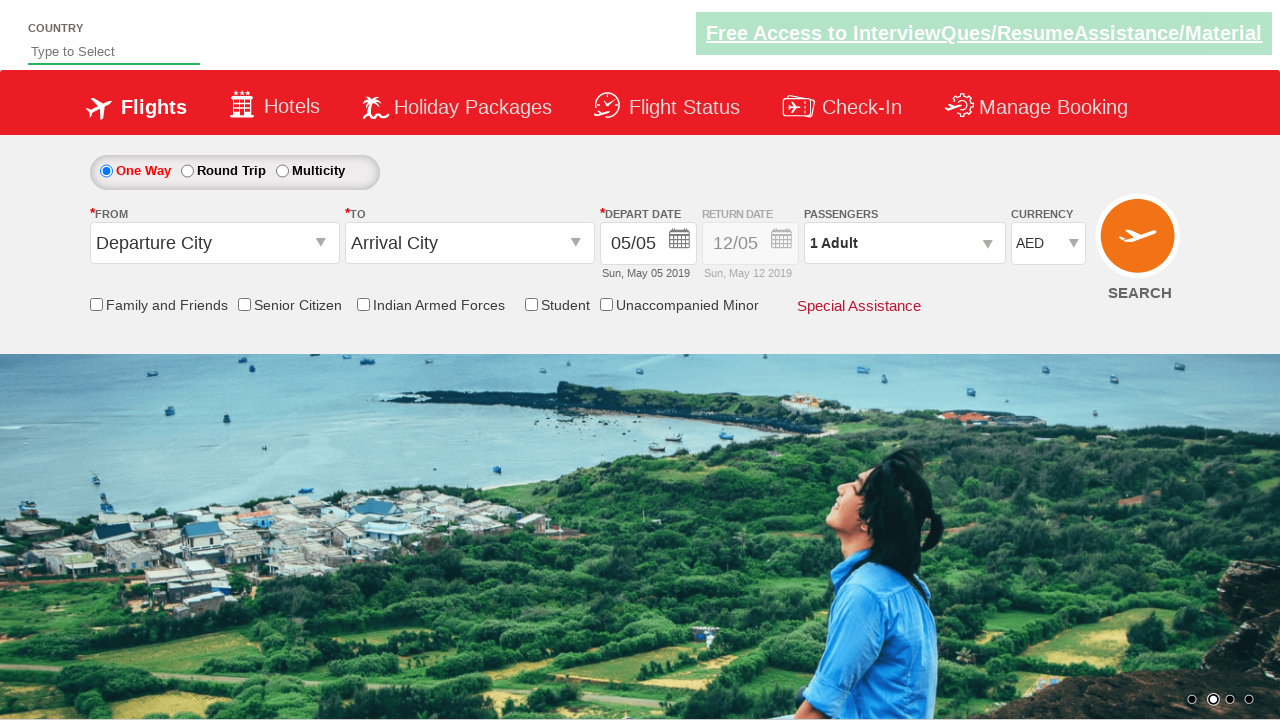

Printed selected text: AED
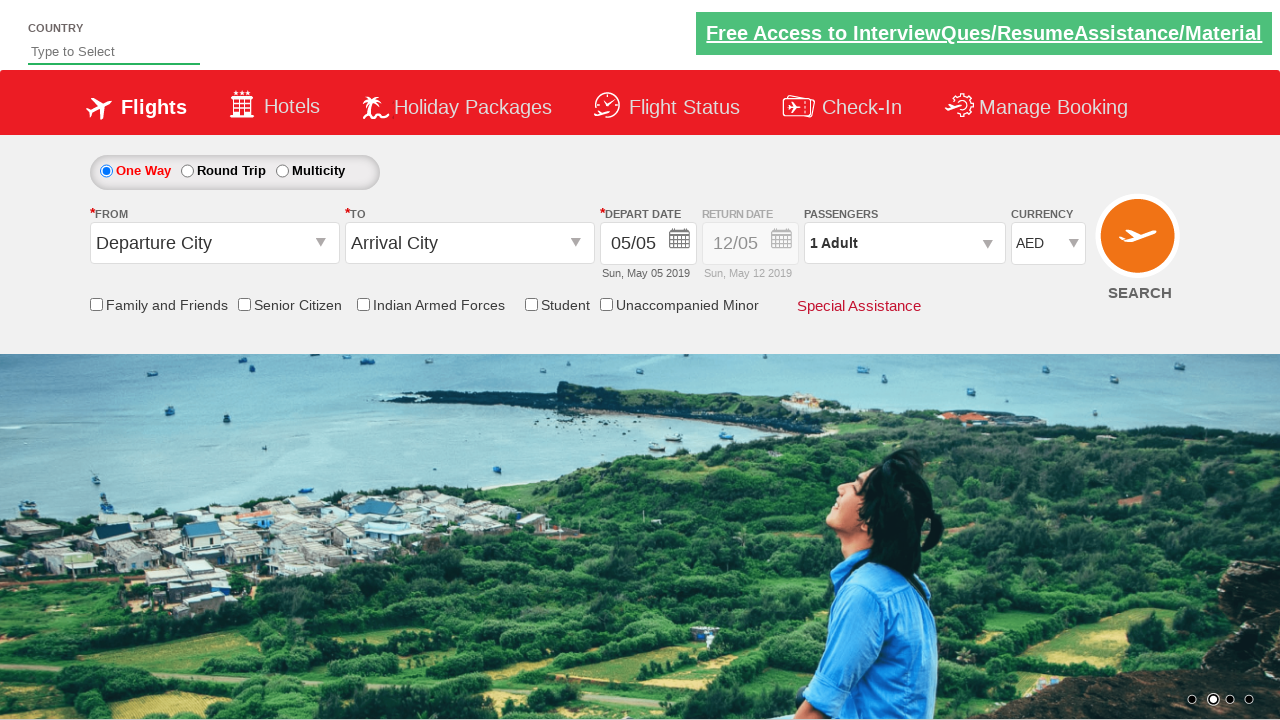

Selected dropdown option by label 'INR' on #ctl00_mainContent_DropDownListCurrency
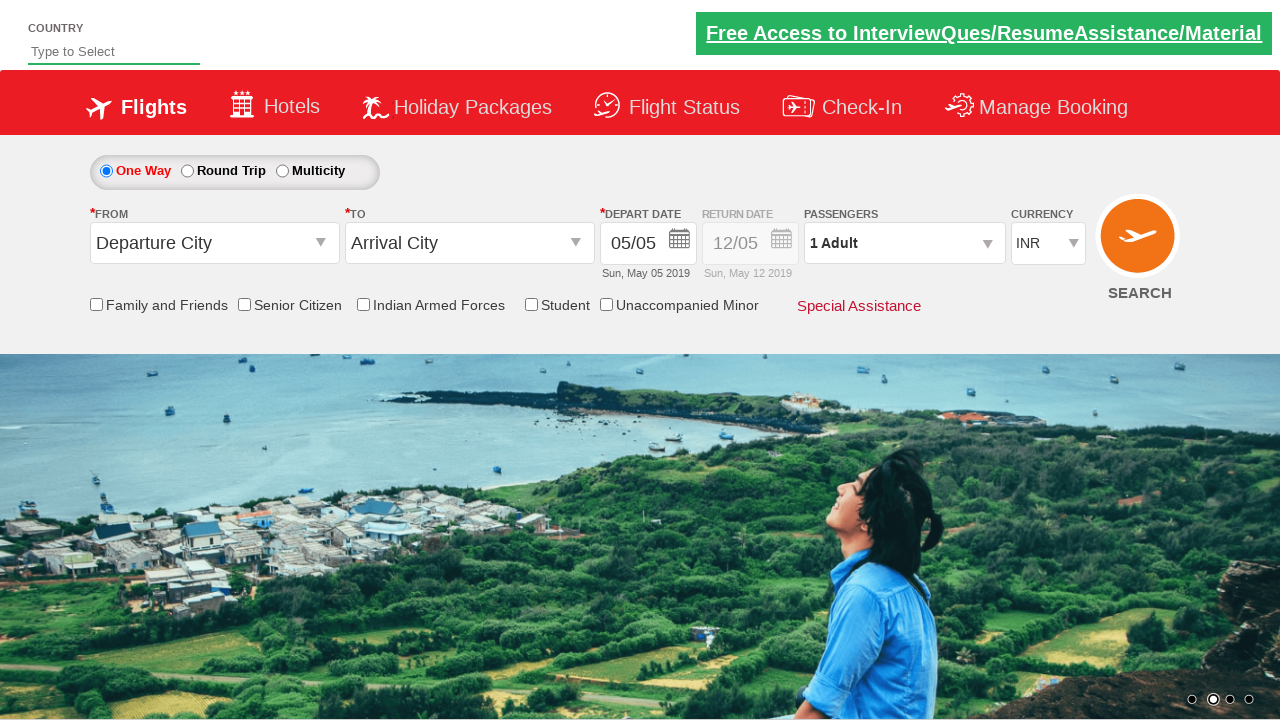

Retrieved selected dropdown text for INR verification
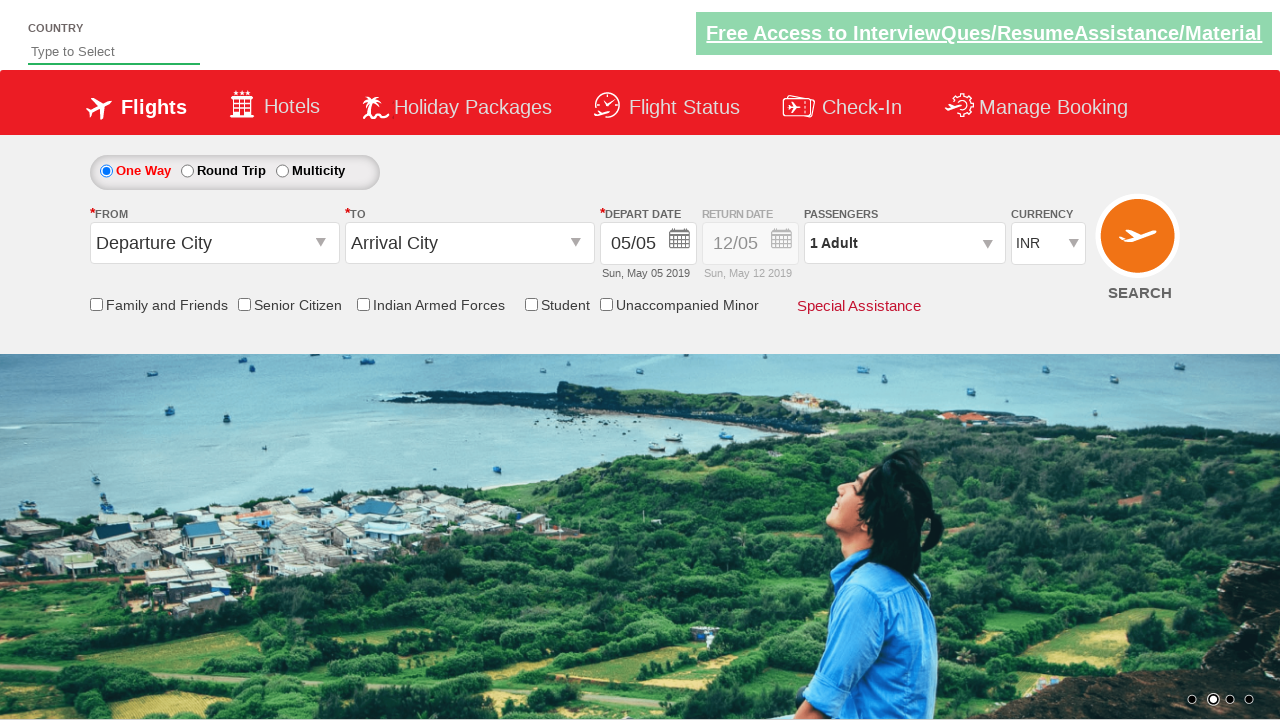

Verified that INR option is selected
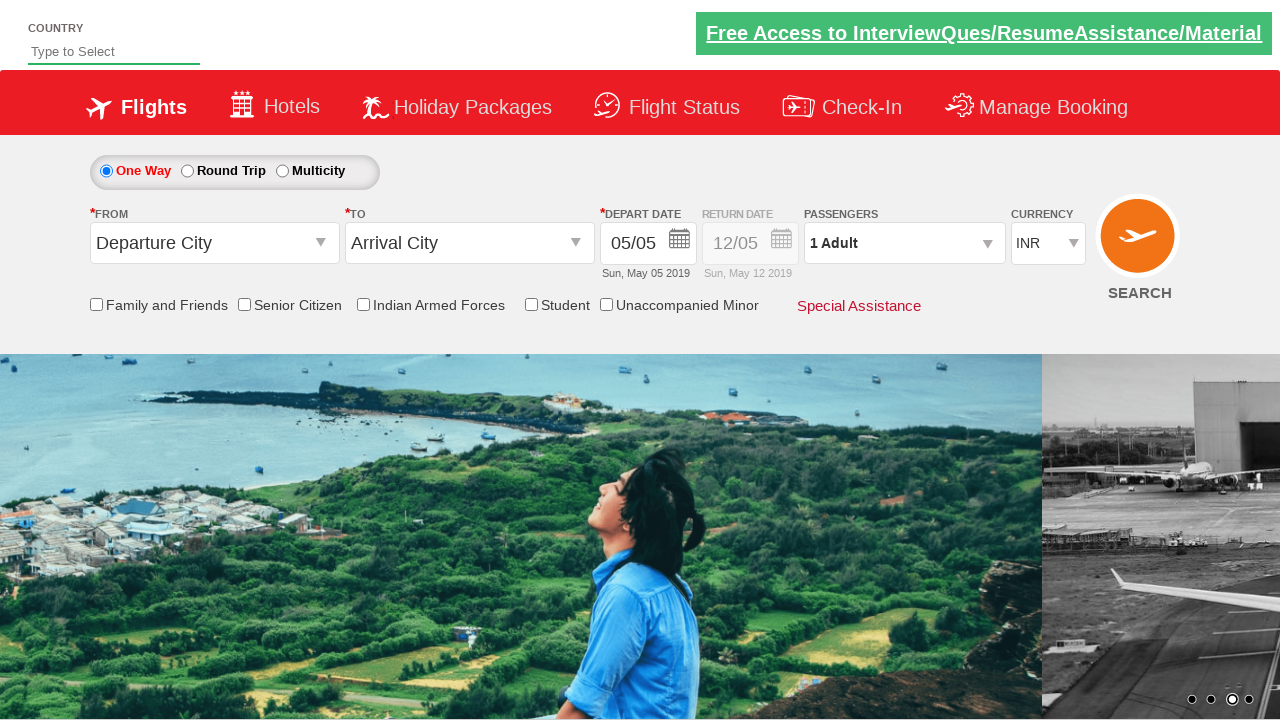

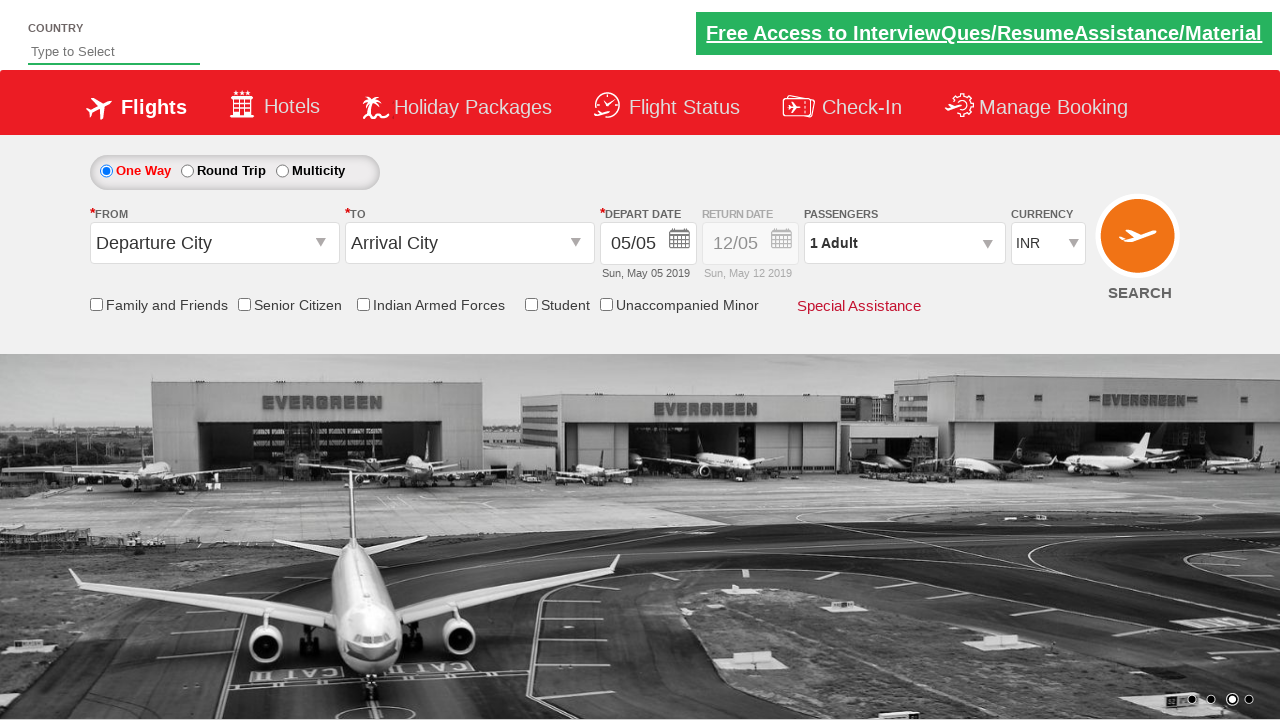